Tests prompt dialog by triggering it, entering text, and verifying the entered value is displayed

Starting URL: https://atidcollege.co.il/Xamples/ex_switch_navigation.html

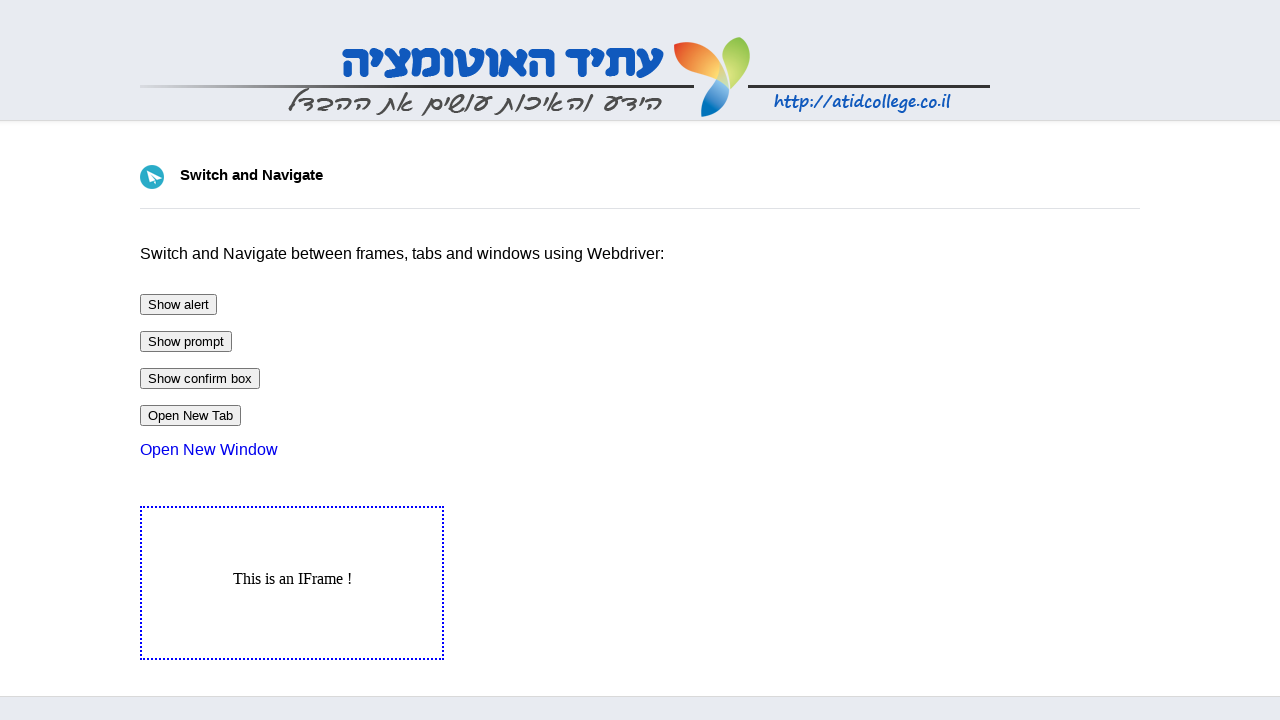

Set up prompt dialog handler to accept with text 'Selenium in Python'
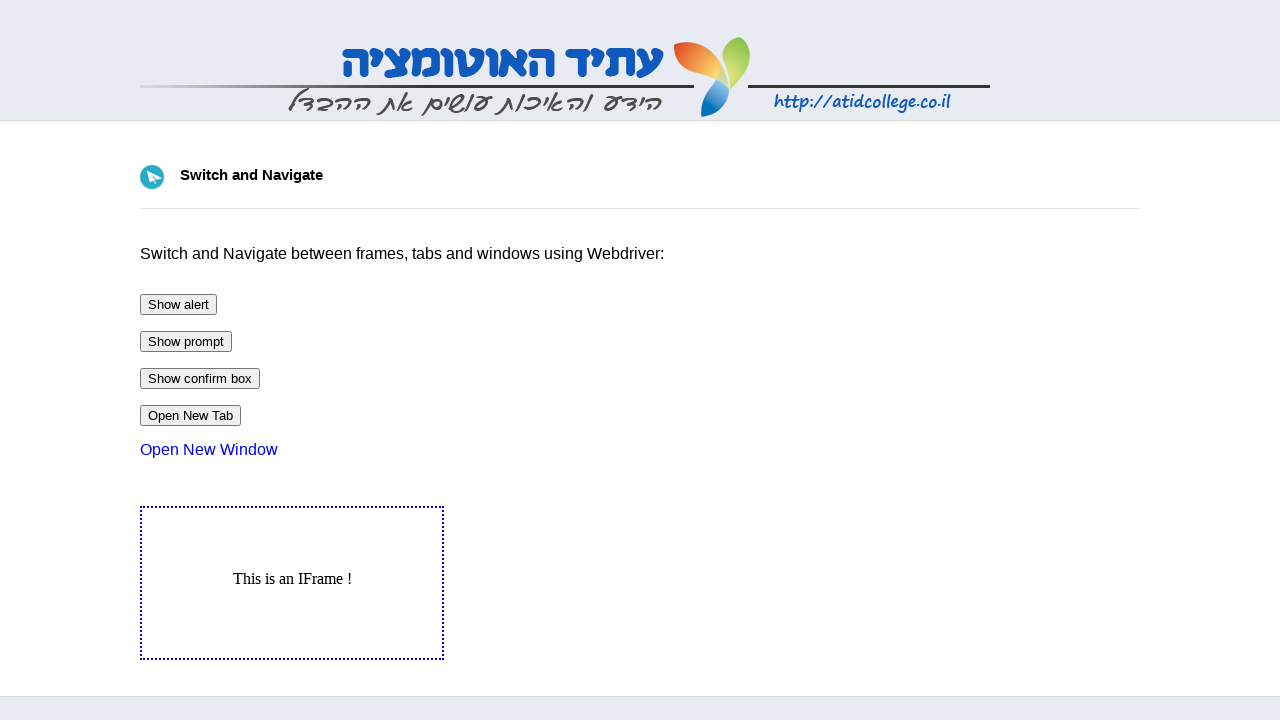

Clicked prompt button to trigger dialog at (186, 342) on #btnPrompt
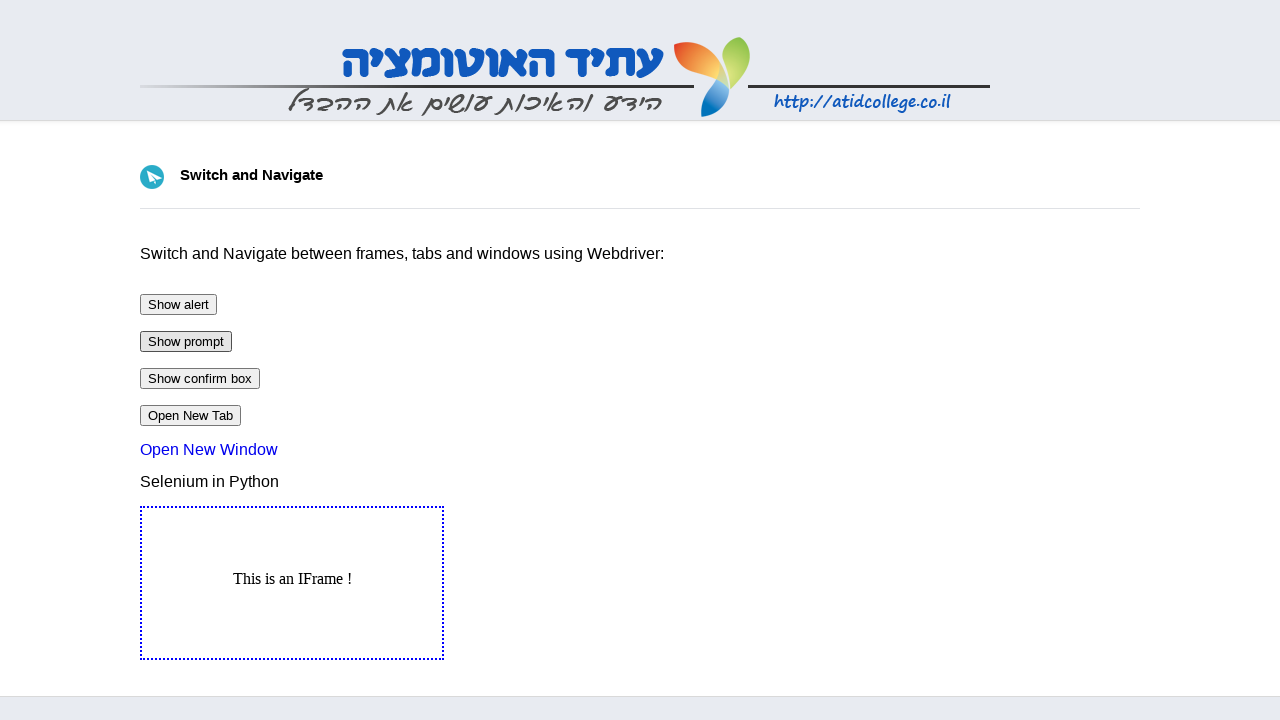

Verified that output displays the entered prompt value 'Selenium in Python'
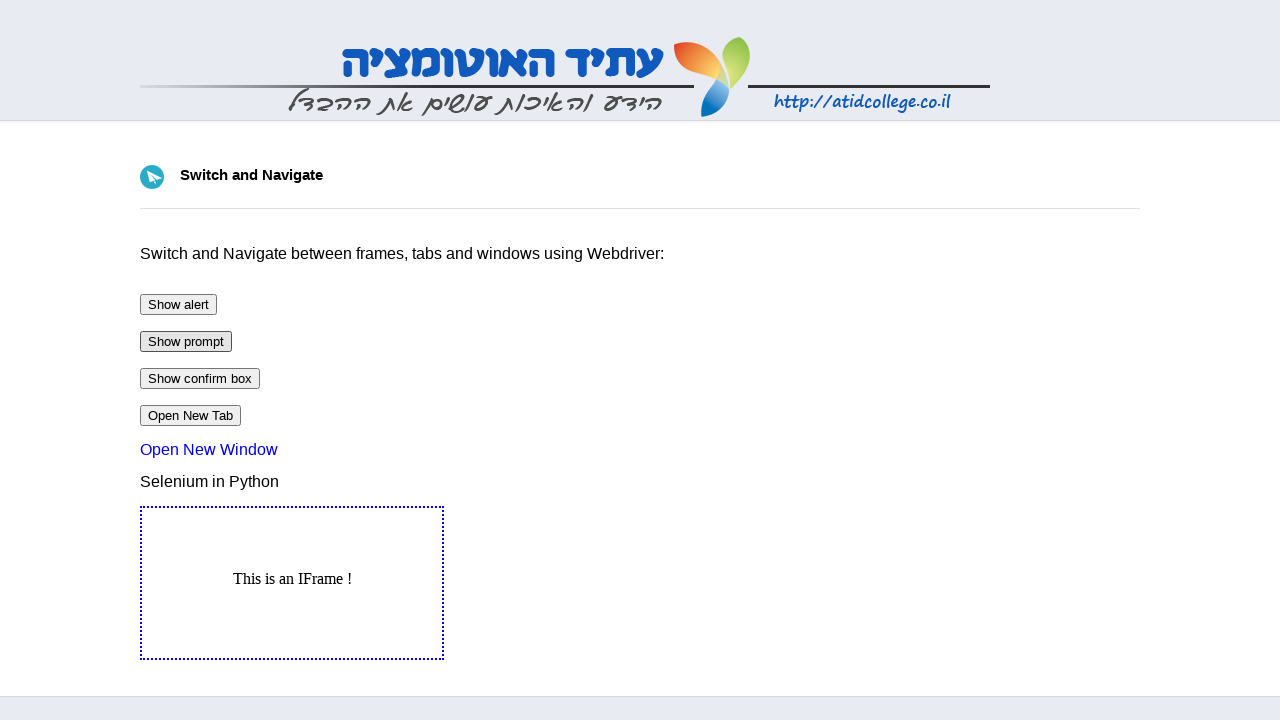

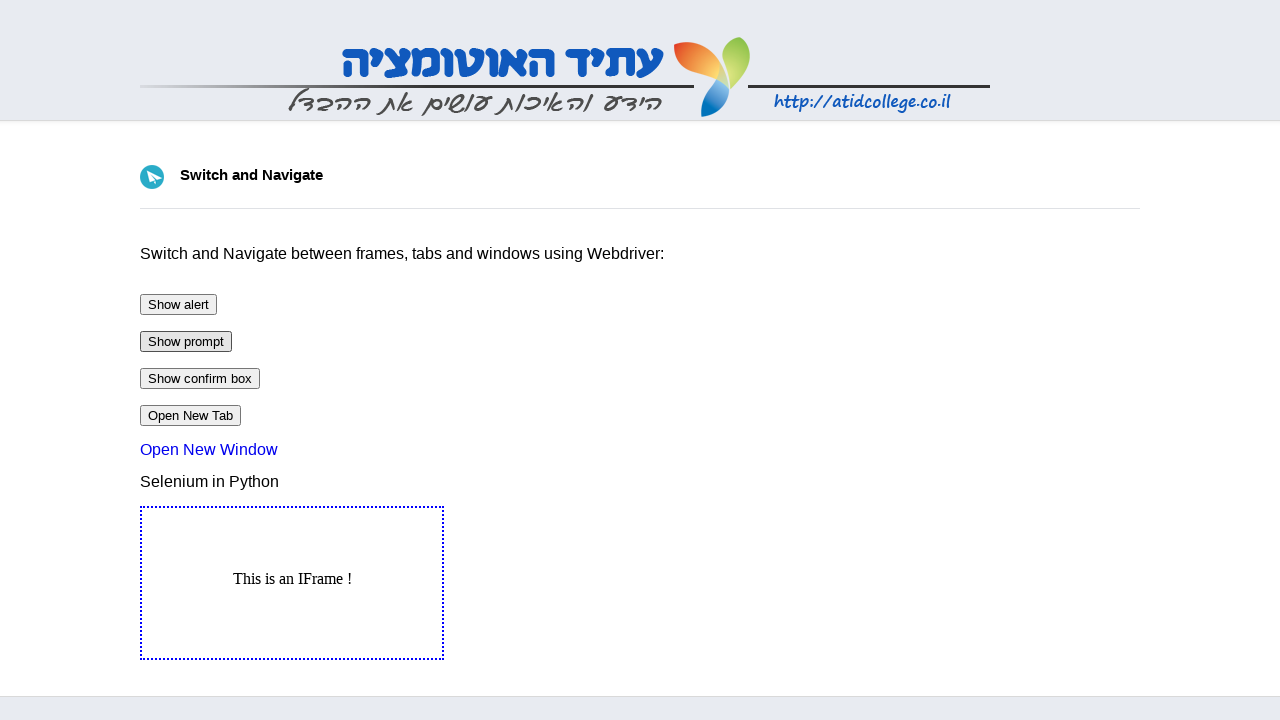